Tests that the complete-all checkbox updates its state when individual items are toggled

Starting URL: https://demo.playwright.dev/todomvc

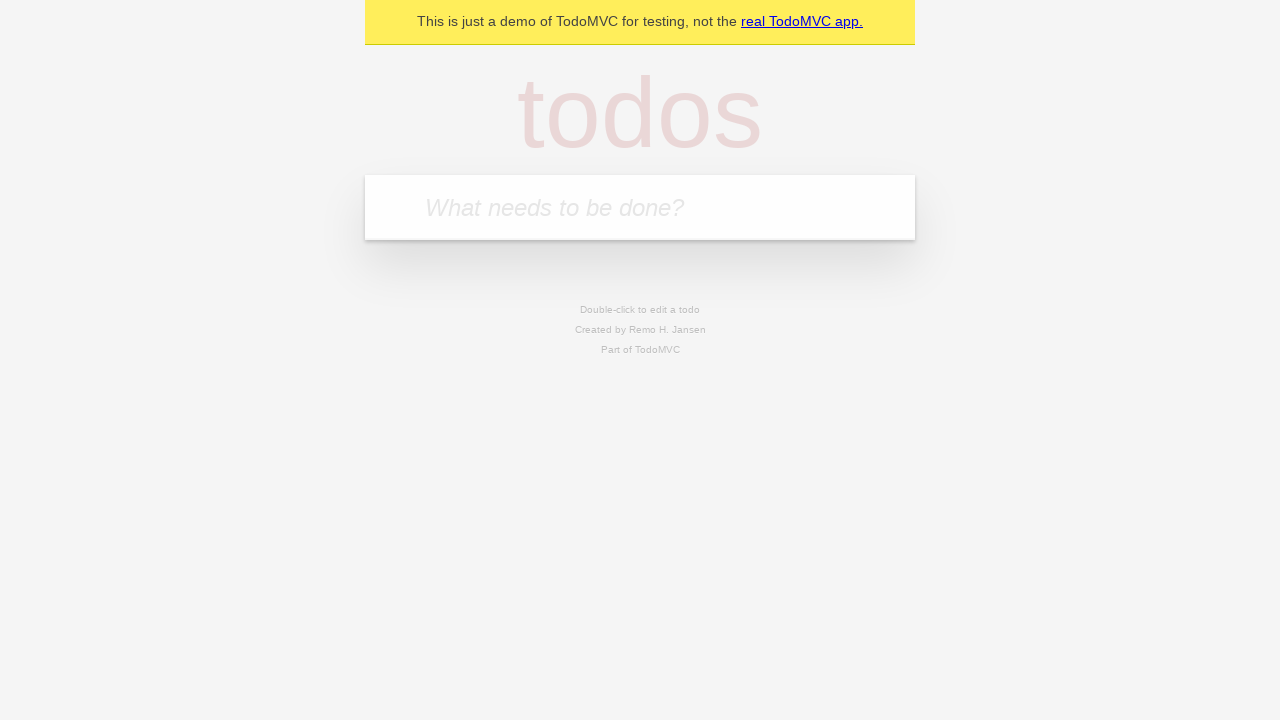

Filled todo input with 'buy some cheese' on internal:attr=[placeholder="What needs to be done?"i]
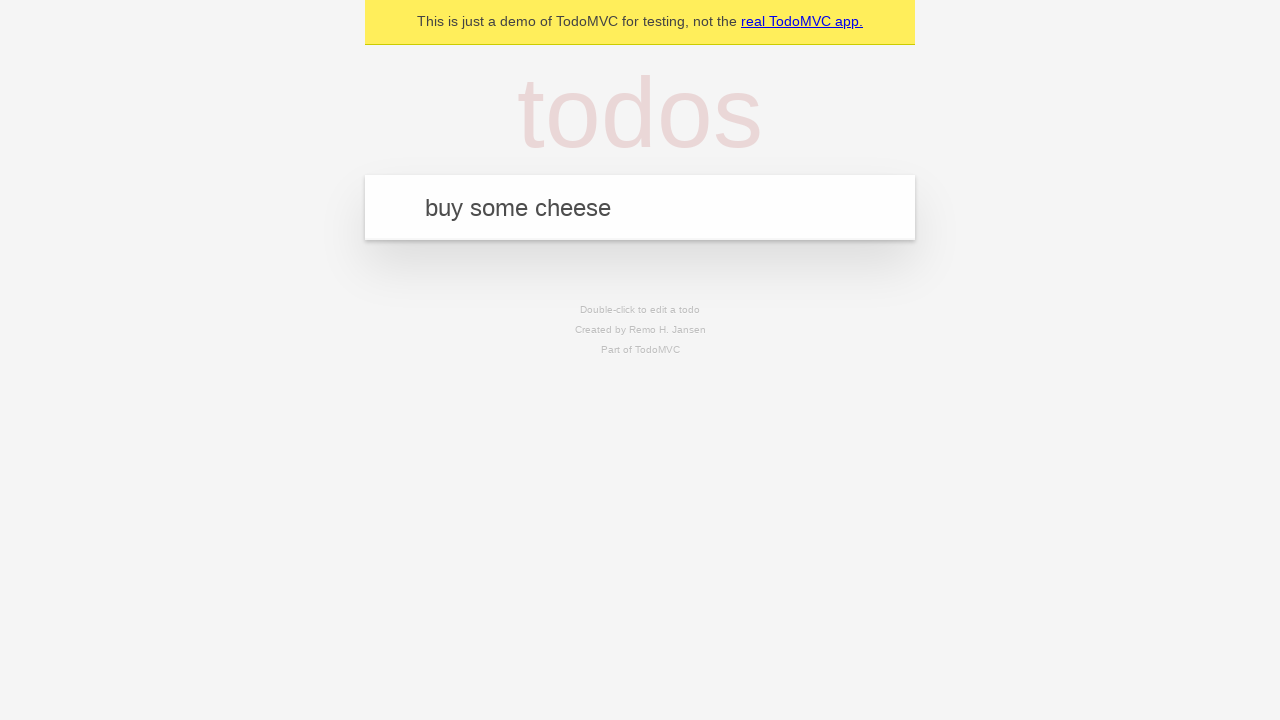

Pressed Enter to add first todo on internal:attr=[placeholder="What needs to be done?"i]
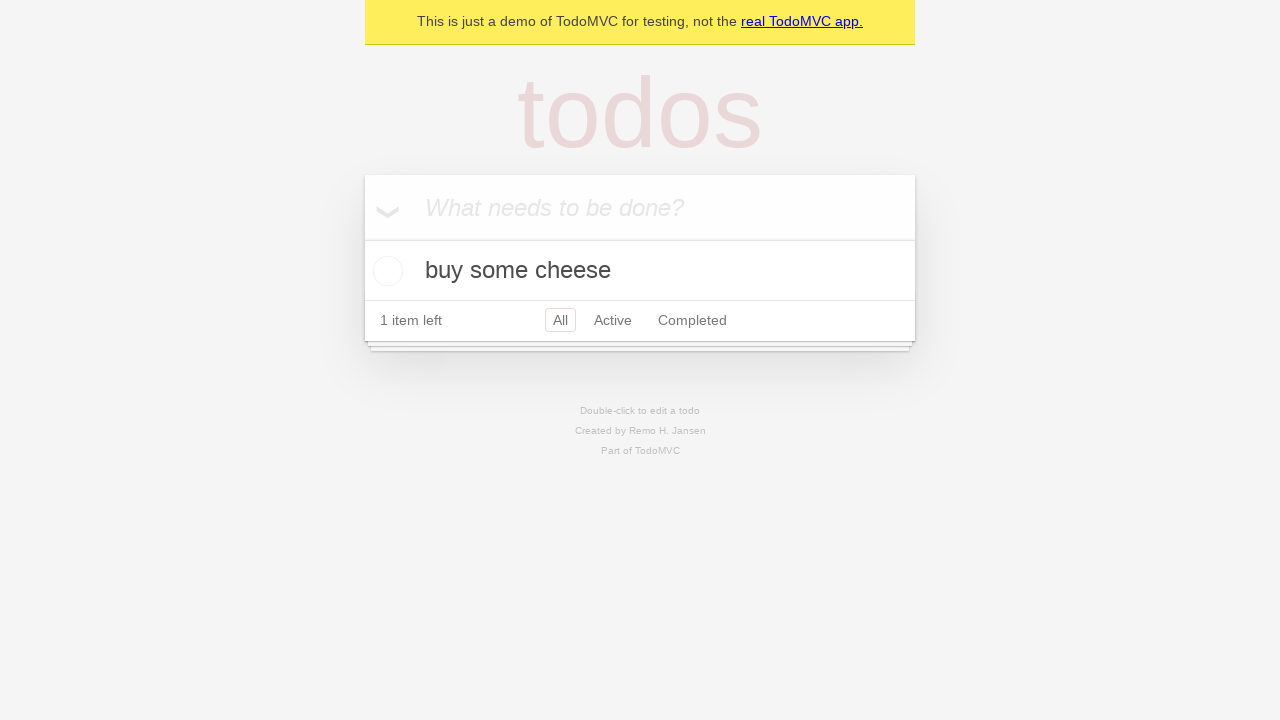

Filled todo input with 'feed the cat' on internal:attr=[placeholder="What needs to be done?"i]
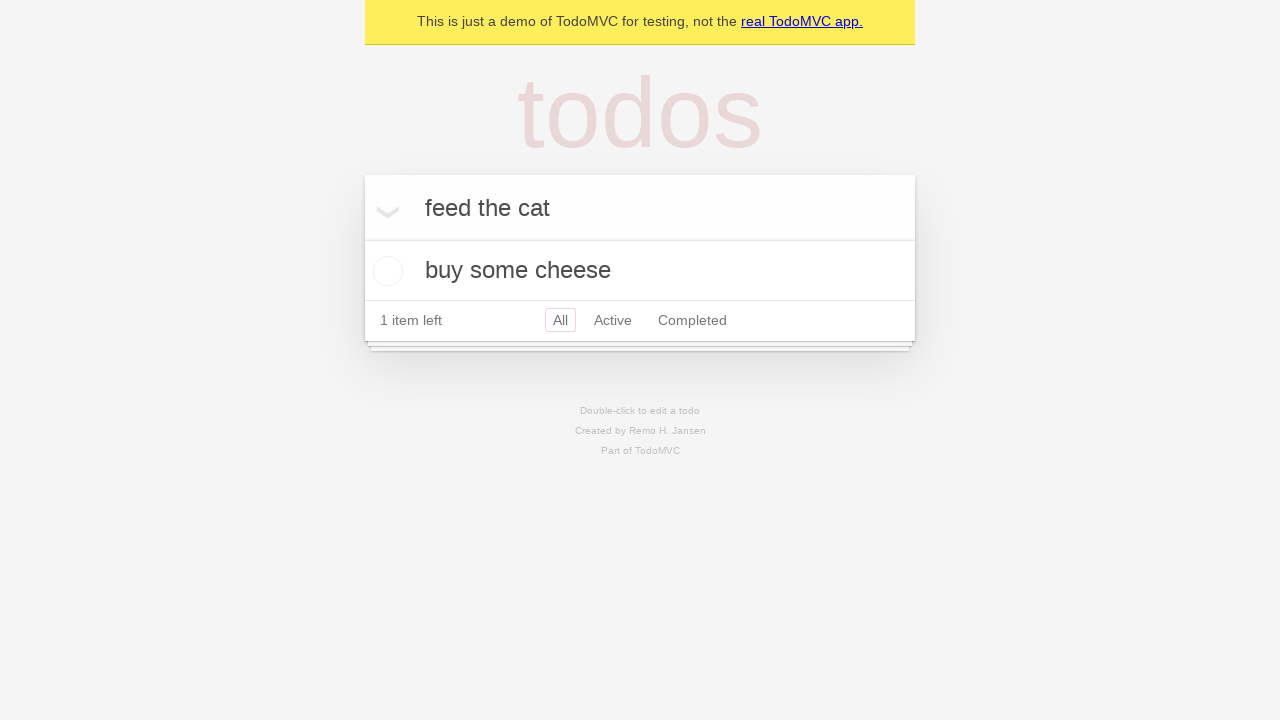

Pressed Enter to add second todo on internal:attr=[placeholder="What needs to be done?"i]
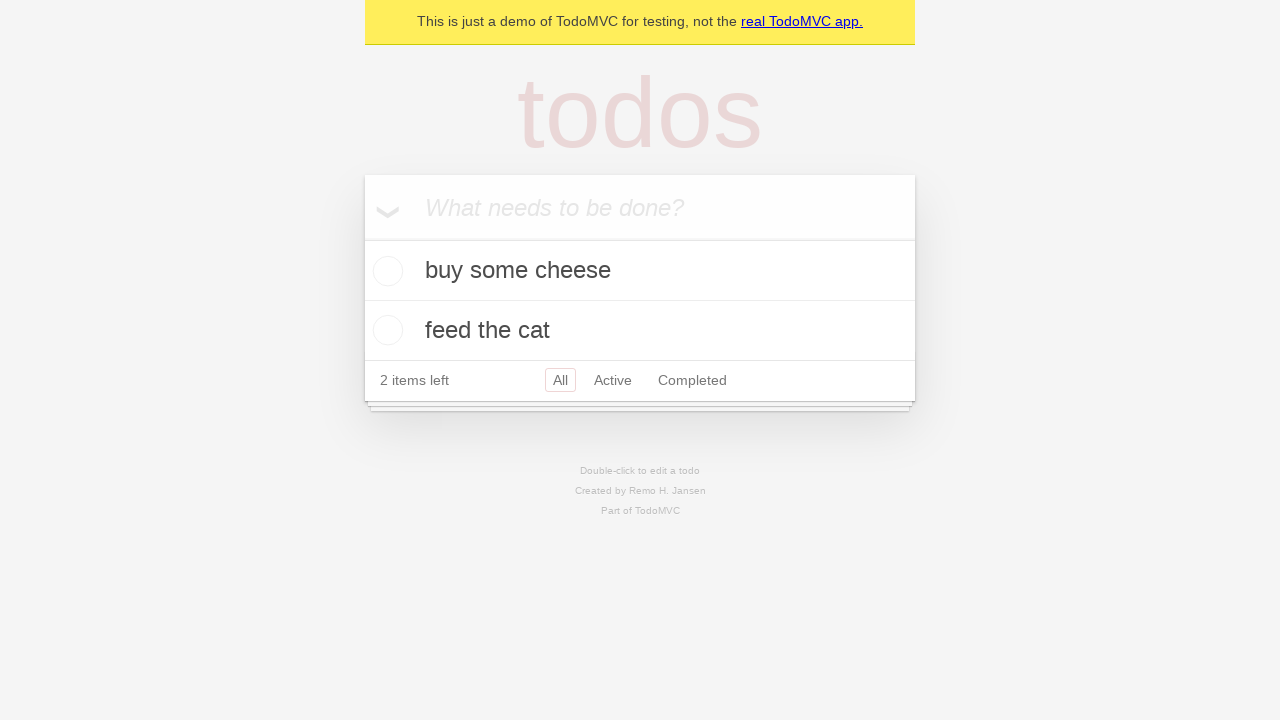

Filled todo input with 'book a doctors appointment' on internal:attr=[placeholder="What needs to be done?"i]
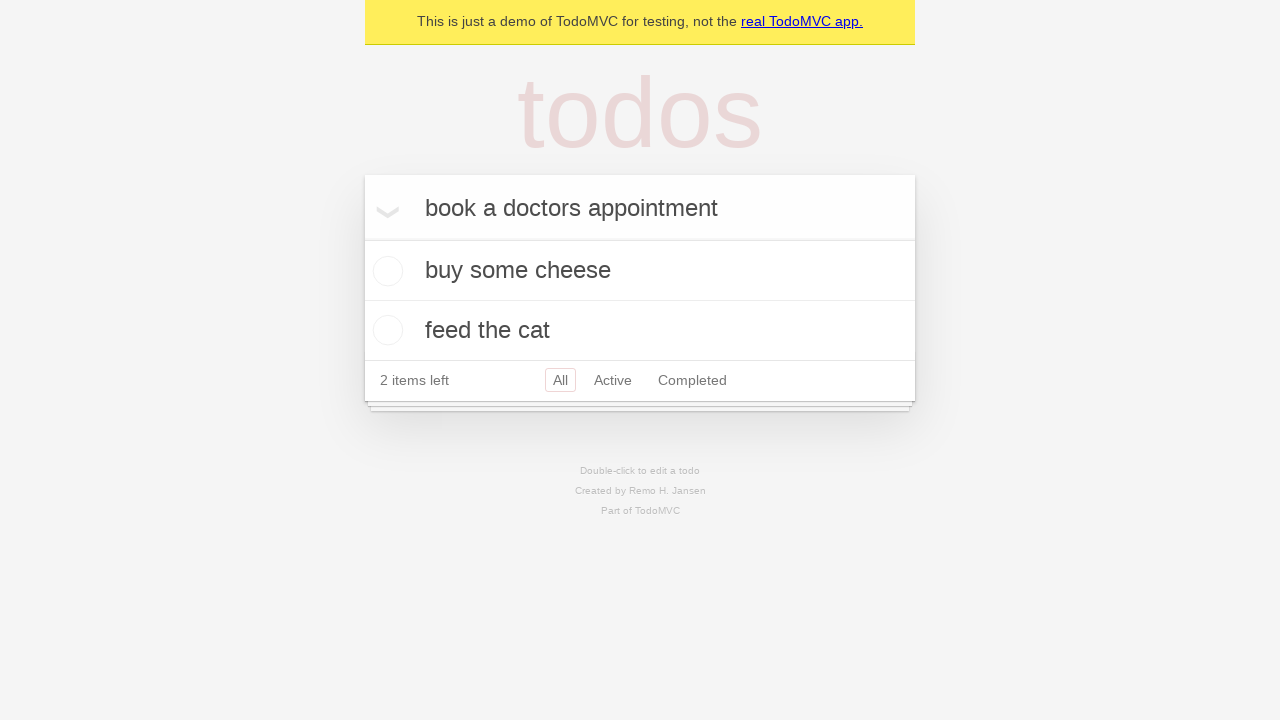

Pressed Enter to add third todo on internal:attr=[placeholder="What needs to be done?"i]
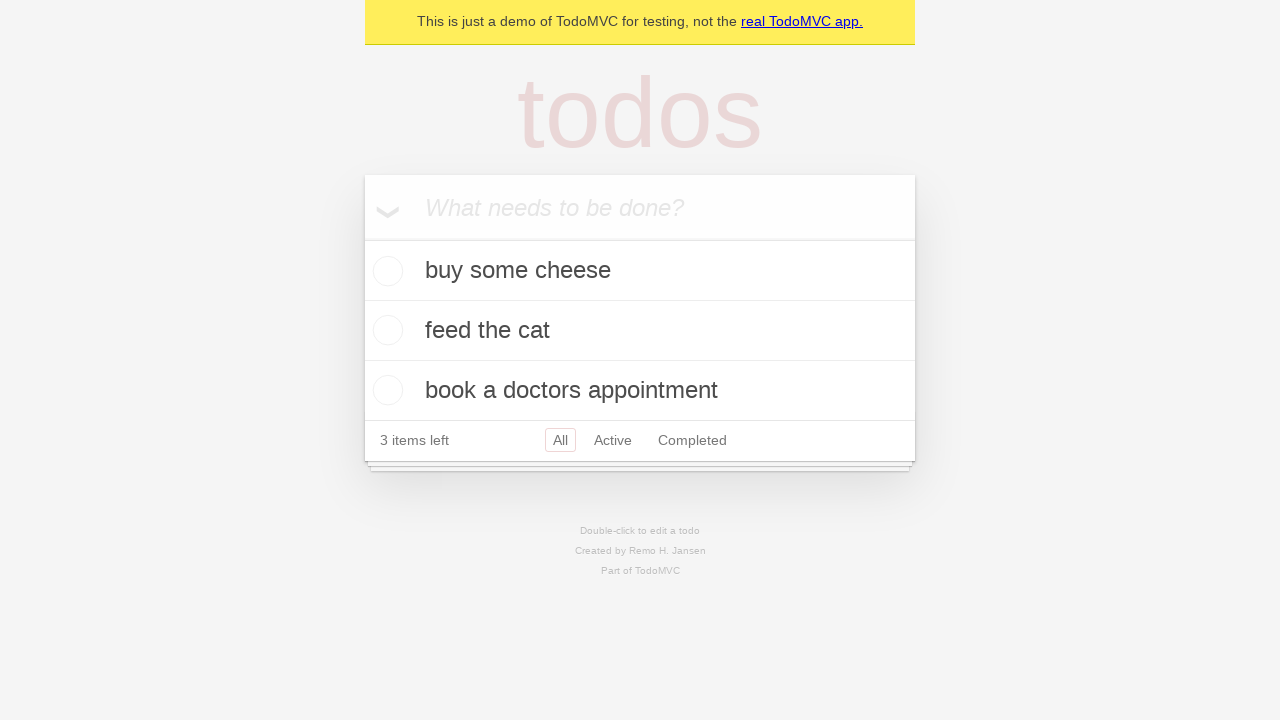

Checked 'Mark all as complete' checkbox at (362, 238) on internal:label="Mark all as complete"i
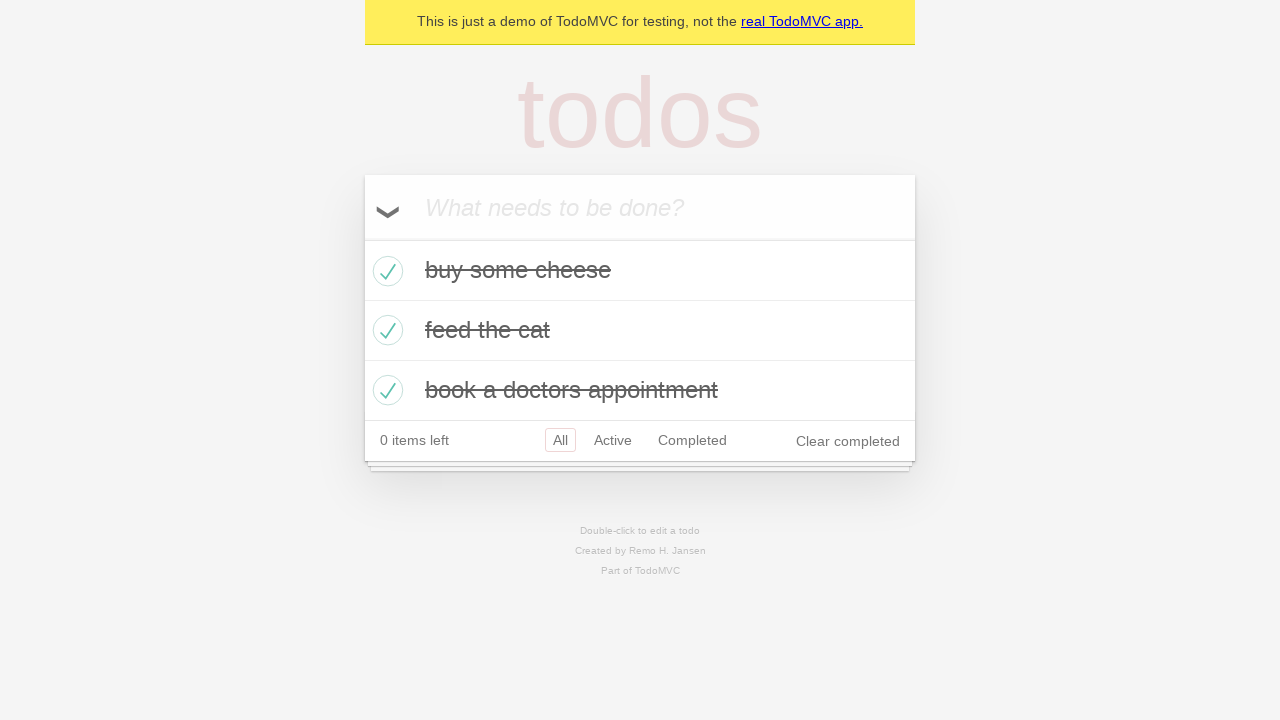

Unchecked first todo item checkbox at (385, 271) on internal:testid=[data-testid="todo-item"s] >> nth=0 >> internal:role=checkbox
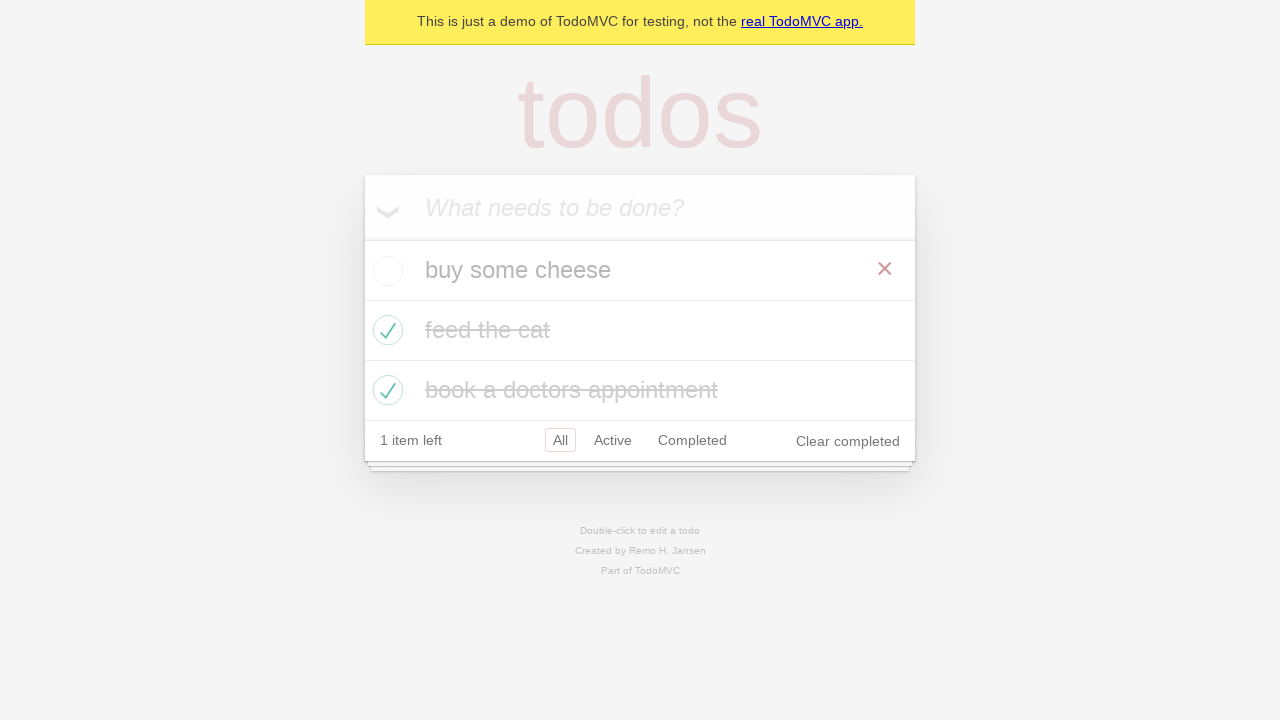

Checked first todo item checkbox again at (385, 271) on internal:testid=[data-testid="todo-item"s] >> nth=0 >> internal:role=checkbox
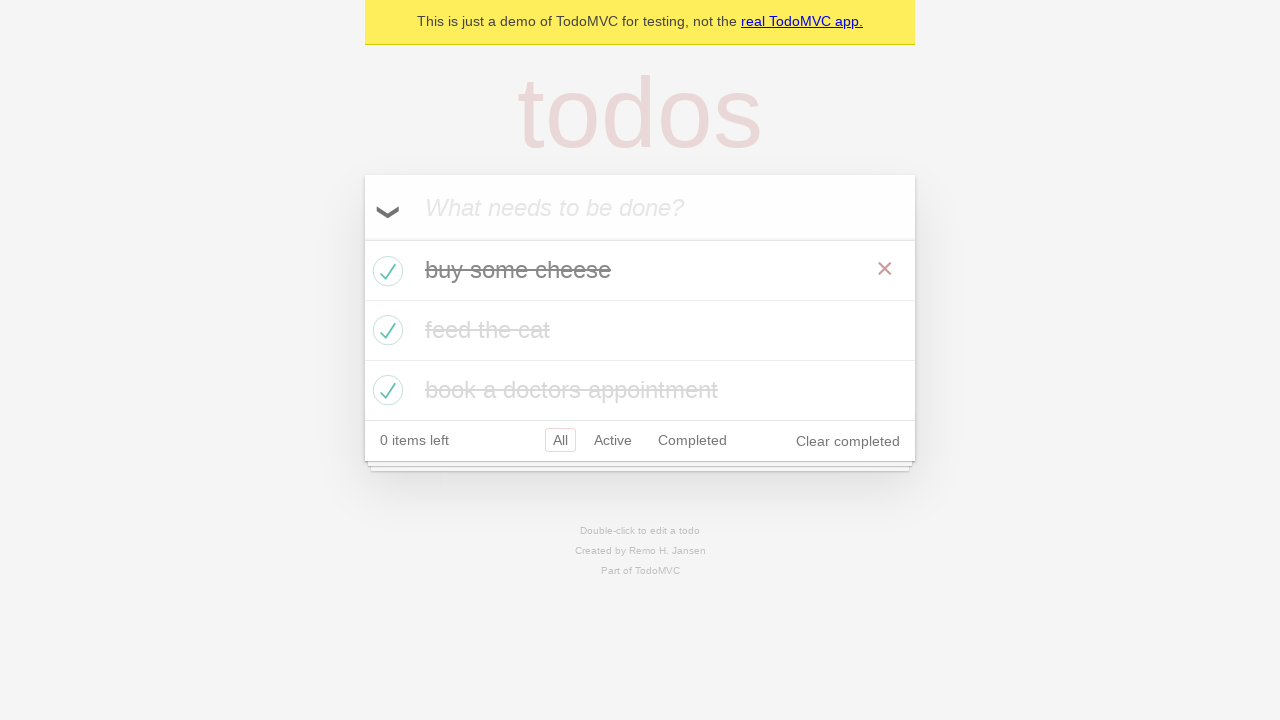

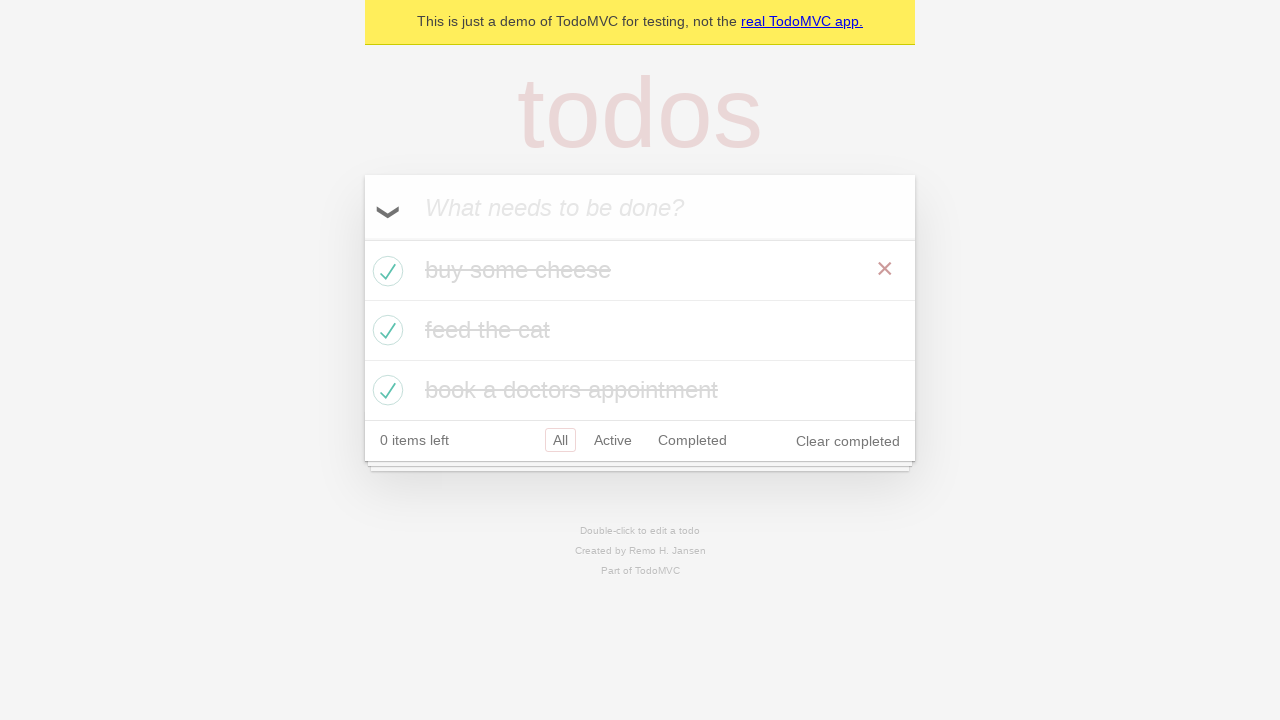